Tests Bootstrap modal interaction by clicking a button to open a modal dialog

Starting URL: https://getbootstrap.com/docs/4.0/components/modal/

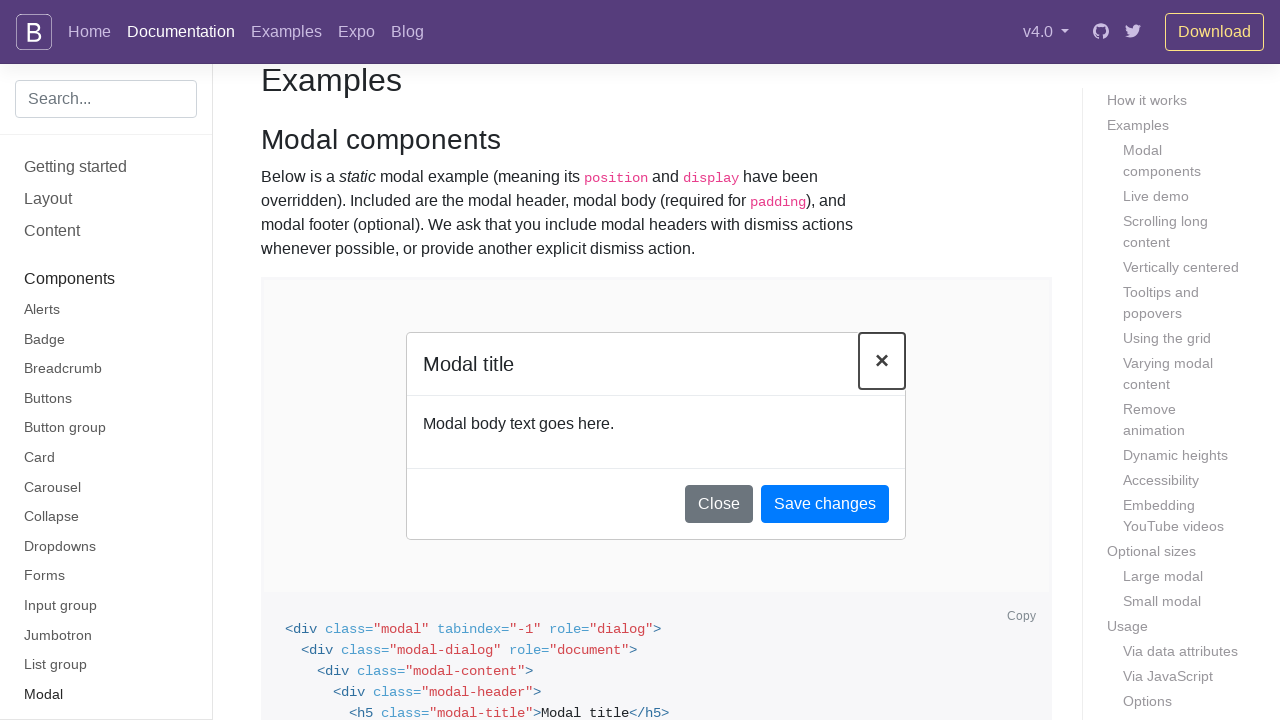

Clicked button to open Bootstrap modal dialog at (374, 361) on xpath=//button[@data-target='#exampleModalLive'] >> nth=0
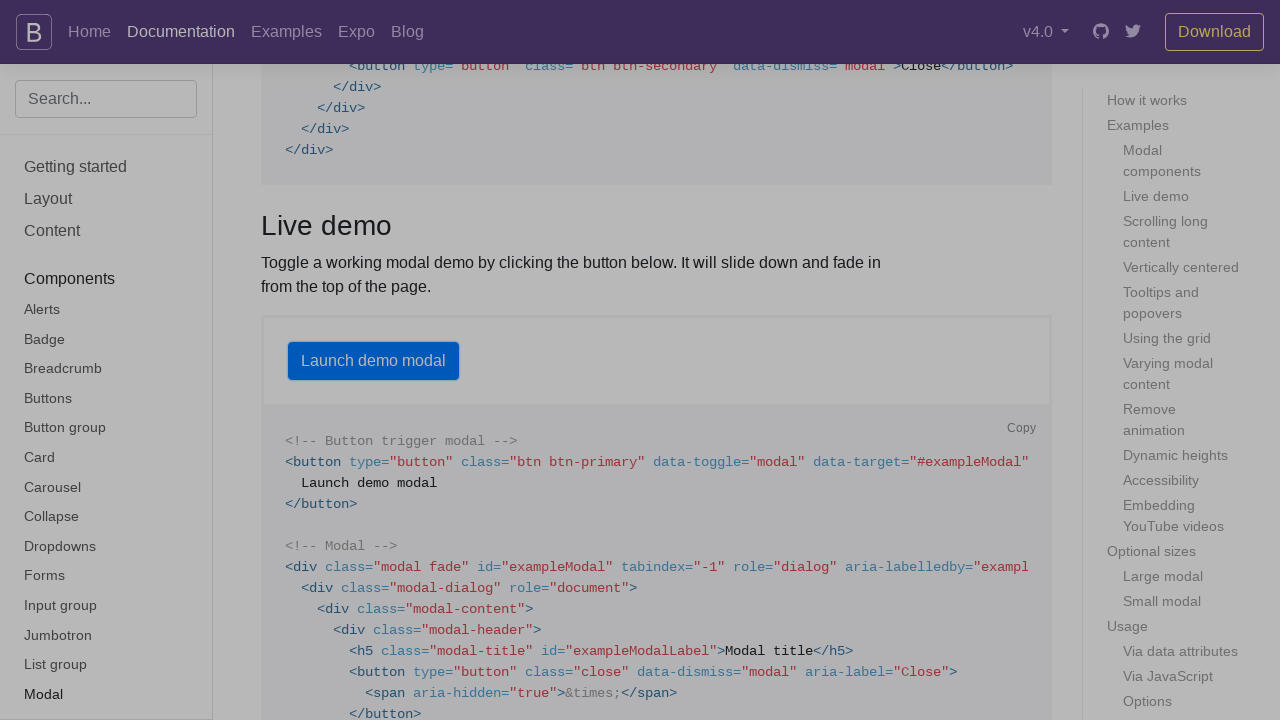

Modal dialog opened and 'Save changes' button appeared
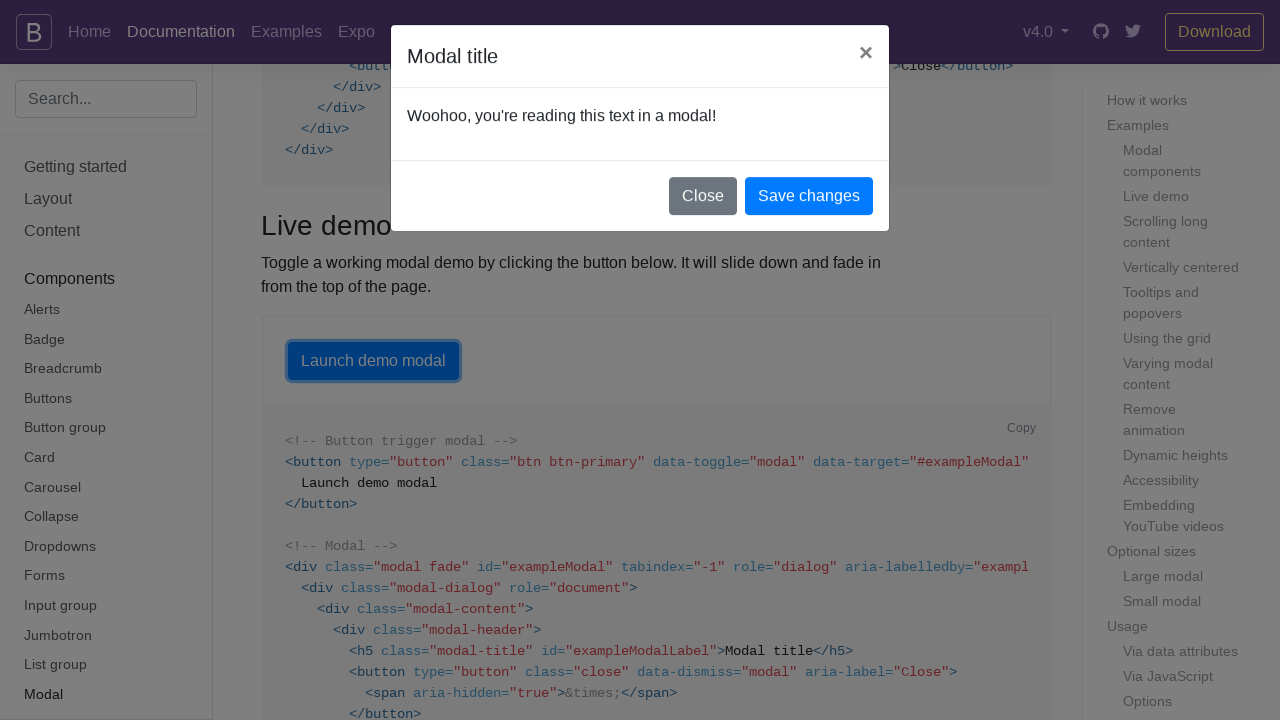

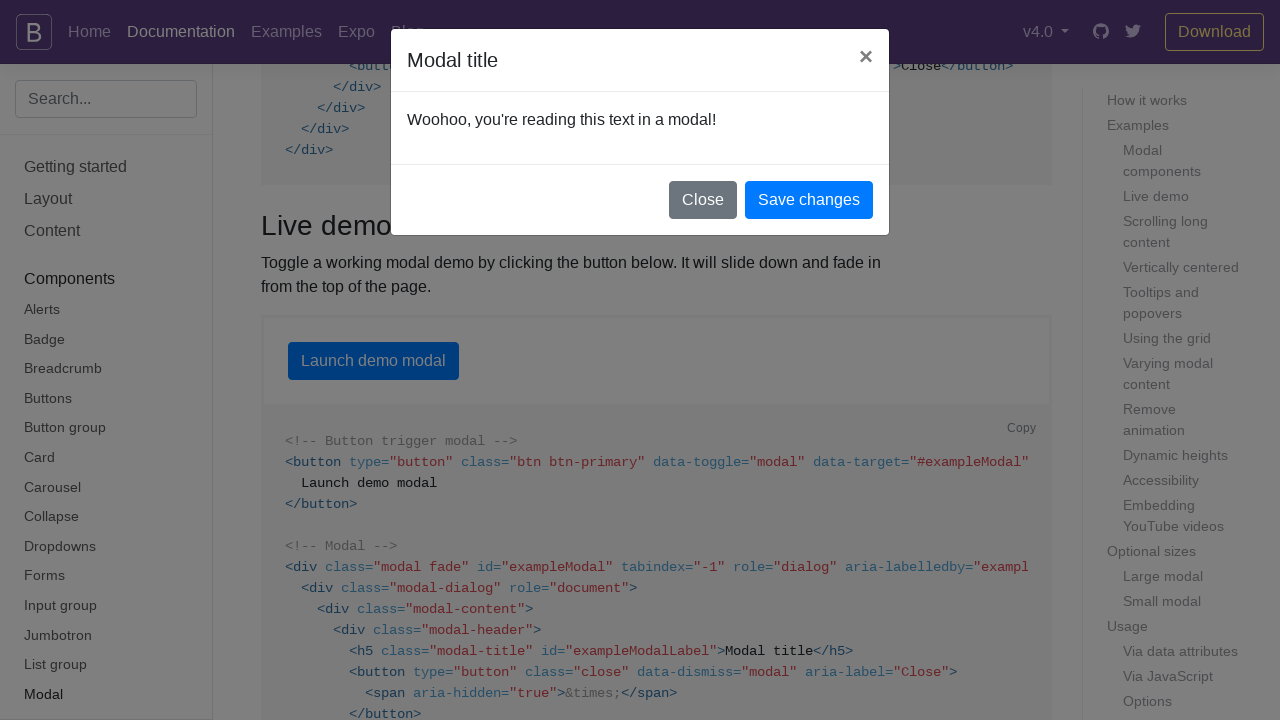